Navigates to an automation practice page and verifies it loads successfully

Starting URL: https://rahulshettyacademy.com/AutomationPractice/

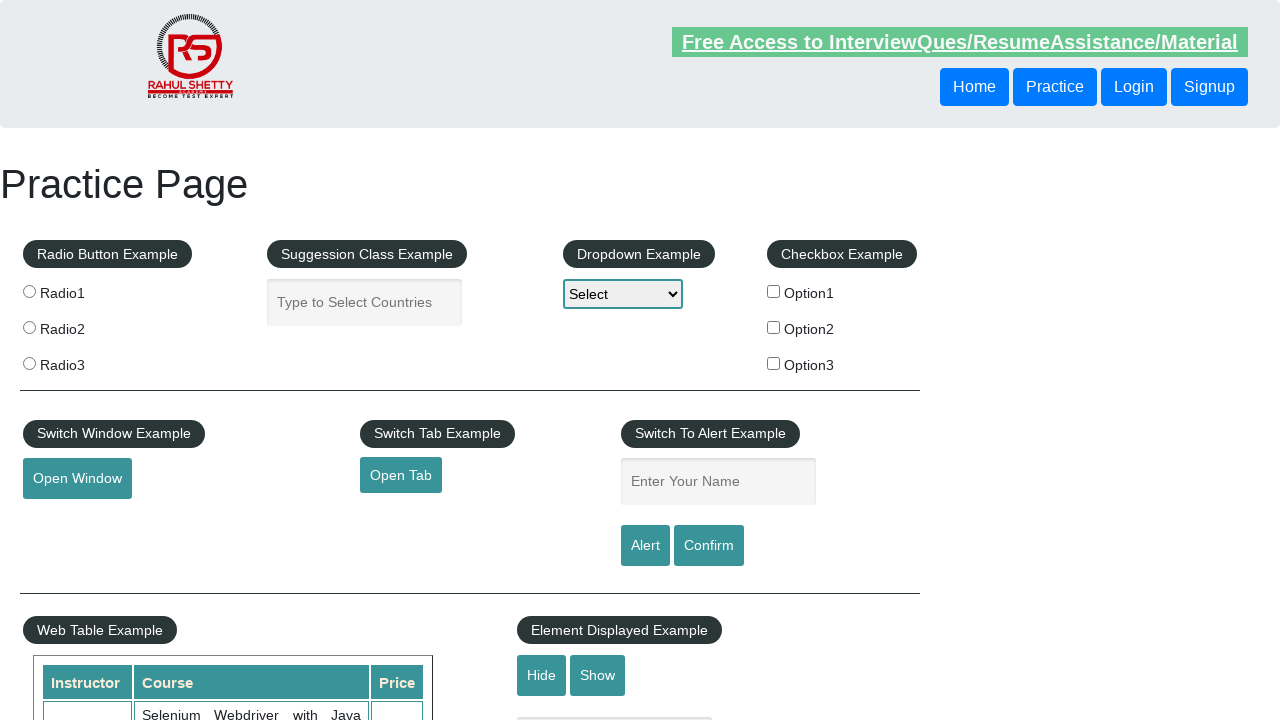

Waited for page to reach networkidle load state
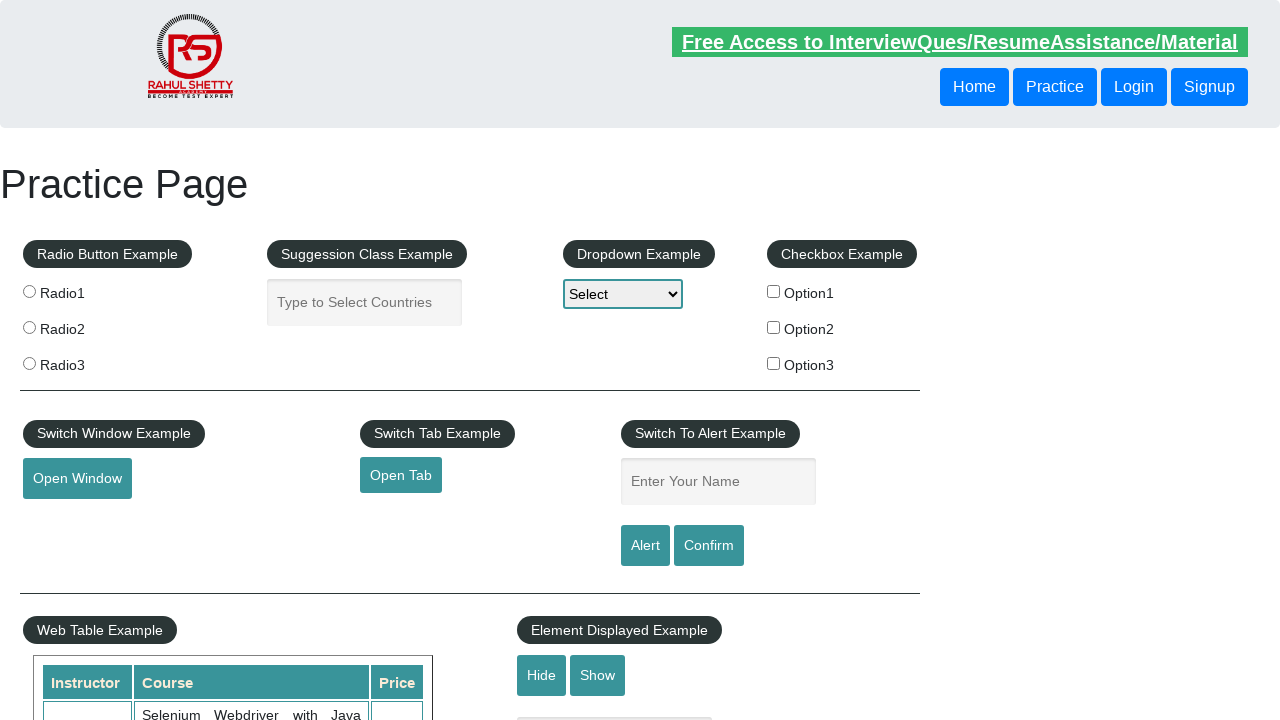

Verified body element is present on automation practice page
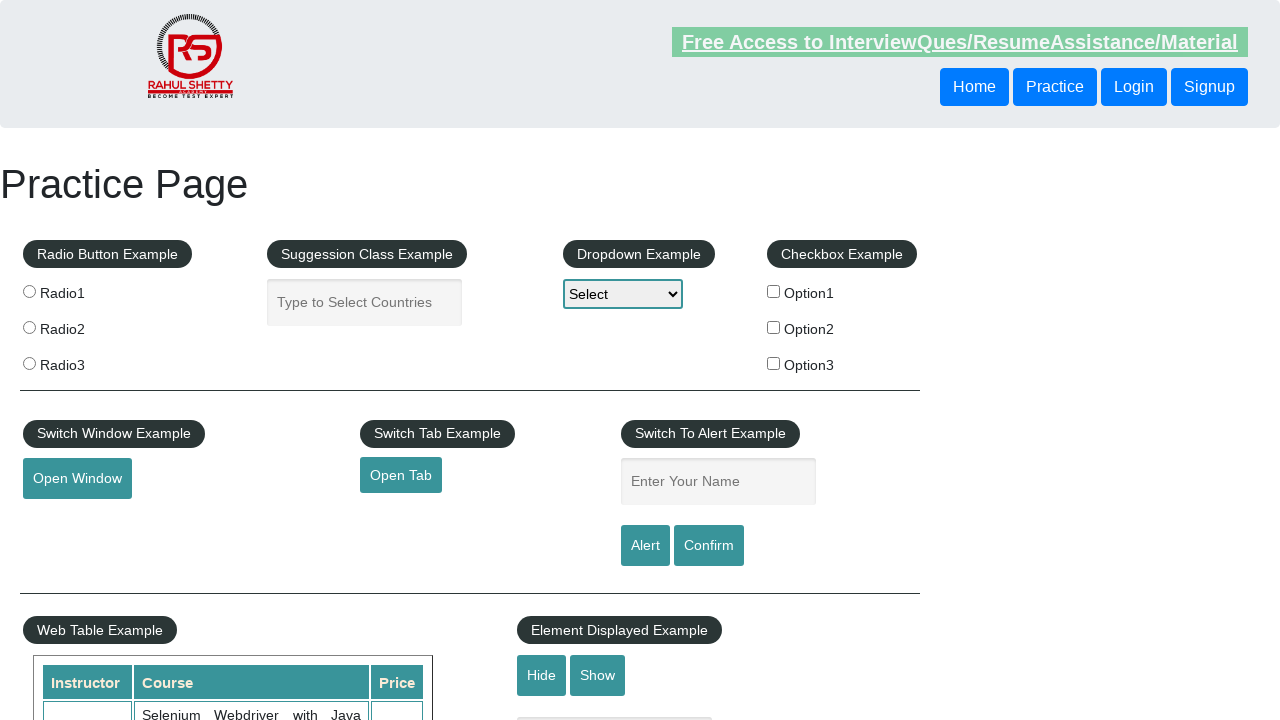

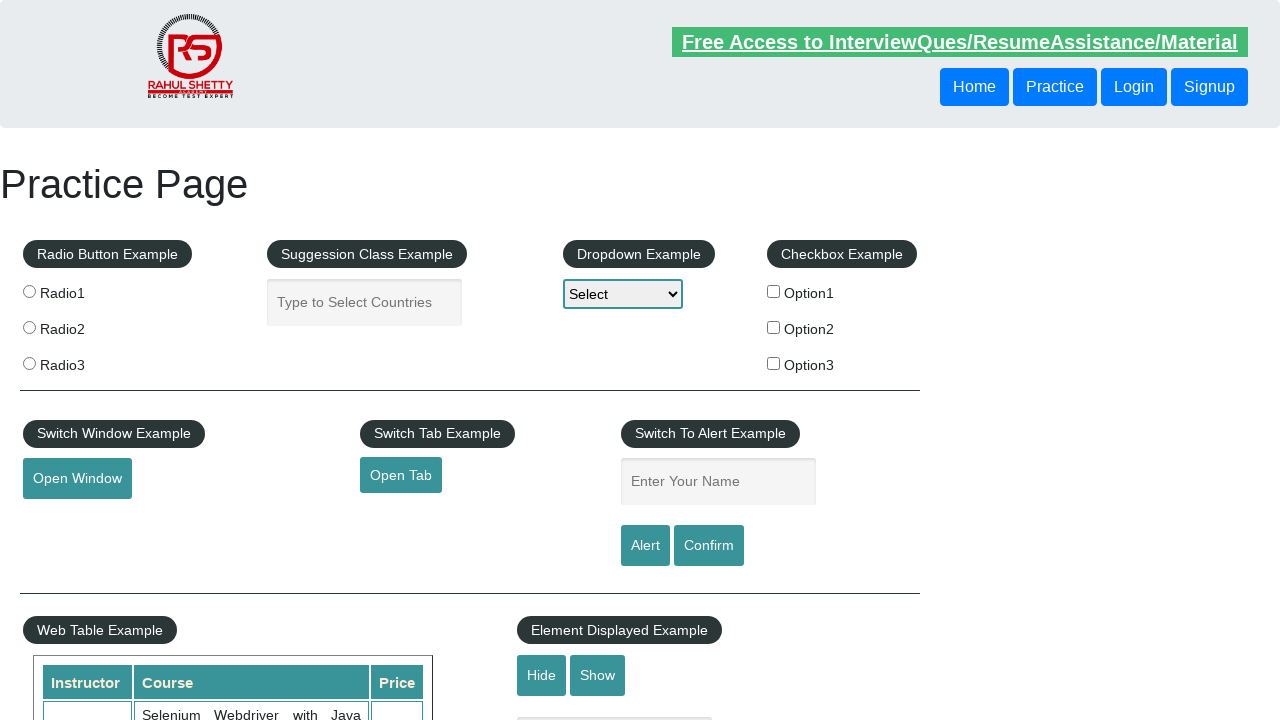